Tests iframe functionality by navigating to Frames section and verifying text inside an iframe

Starting URL: https://demoqa.com

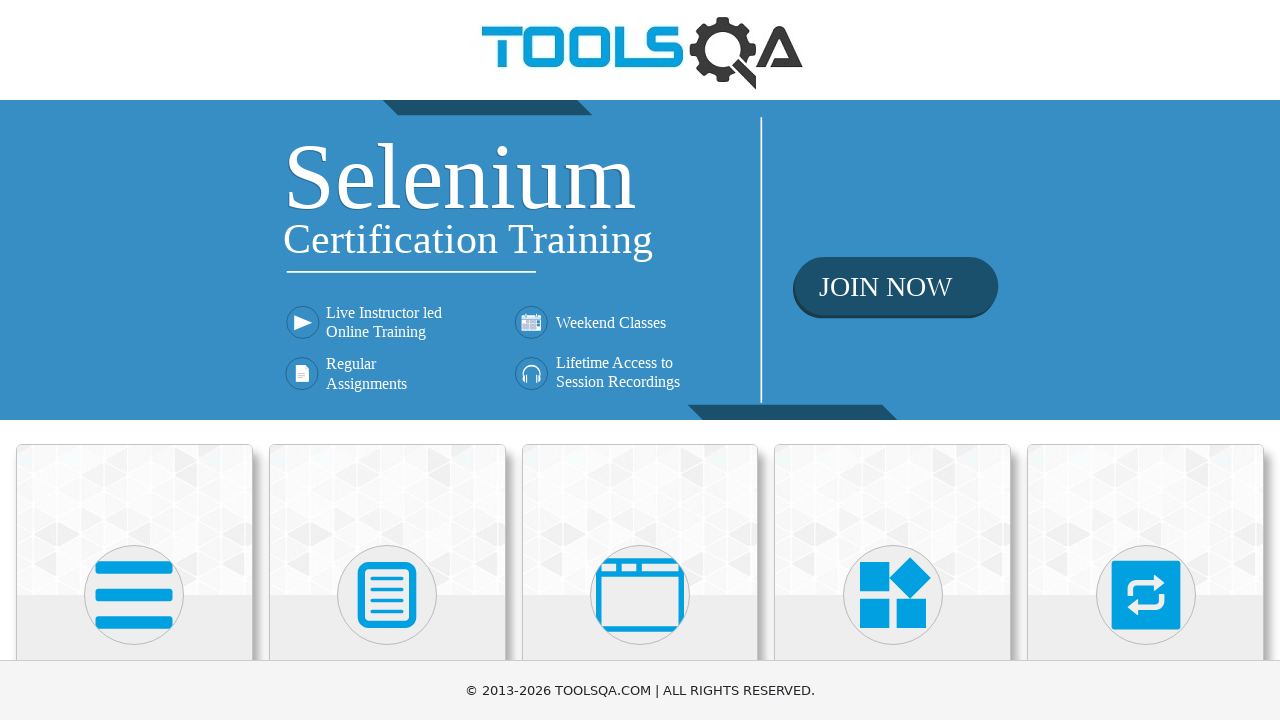

Located 'Alerts, Frame & Windows' card
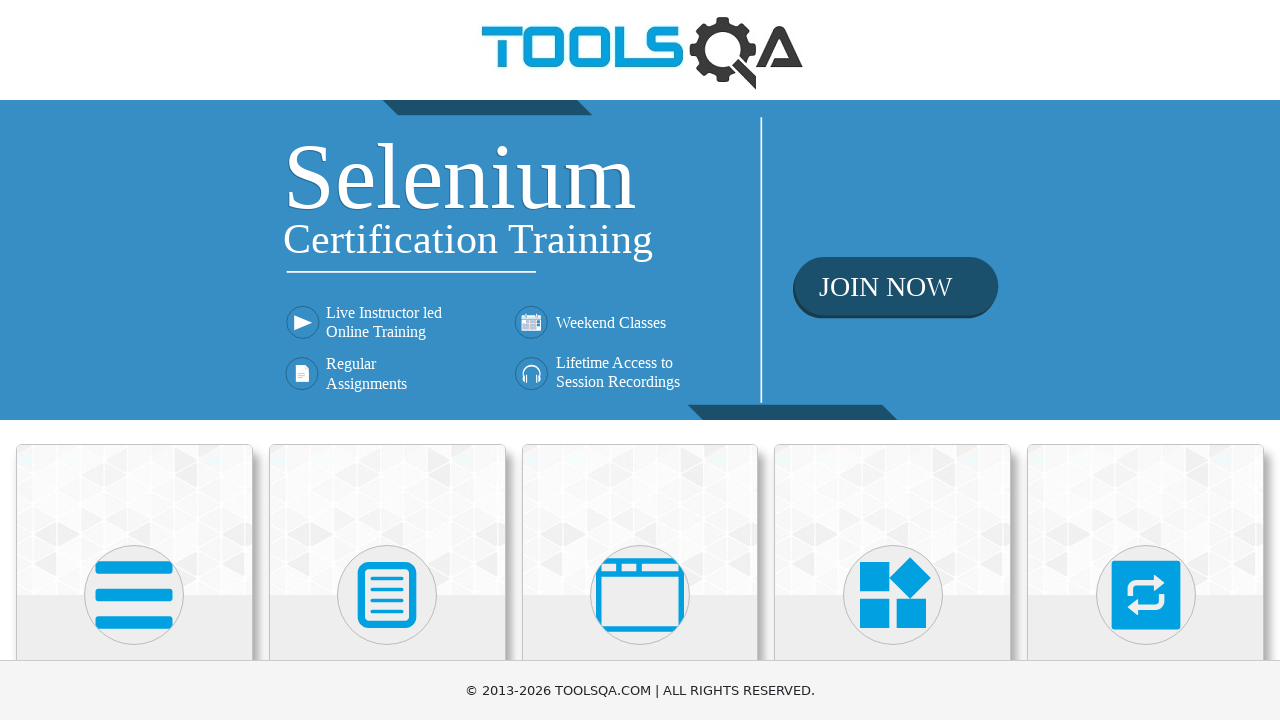

Scrolled 'Alerts, Frame & Windows' card into view
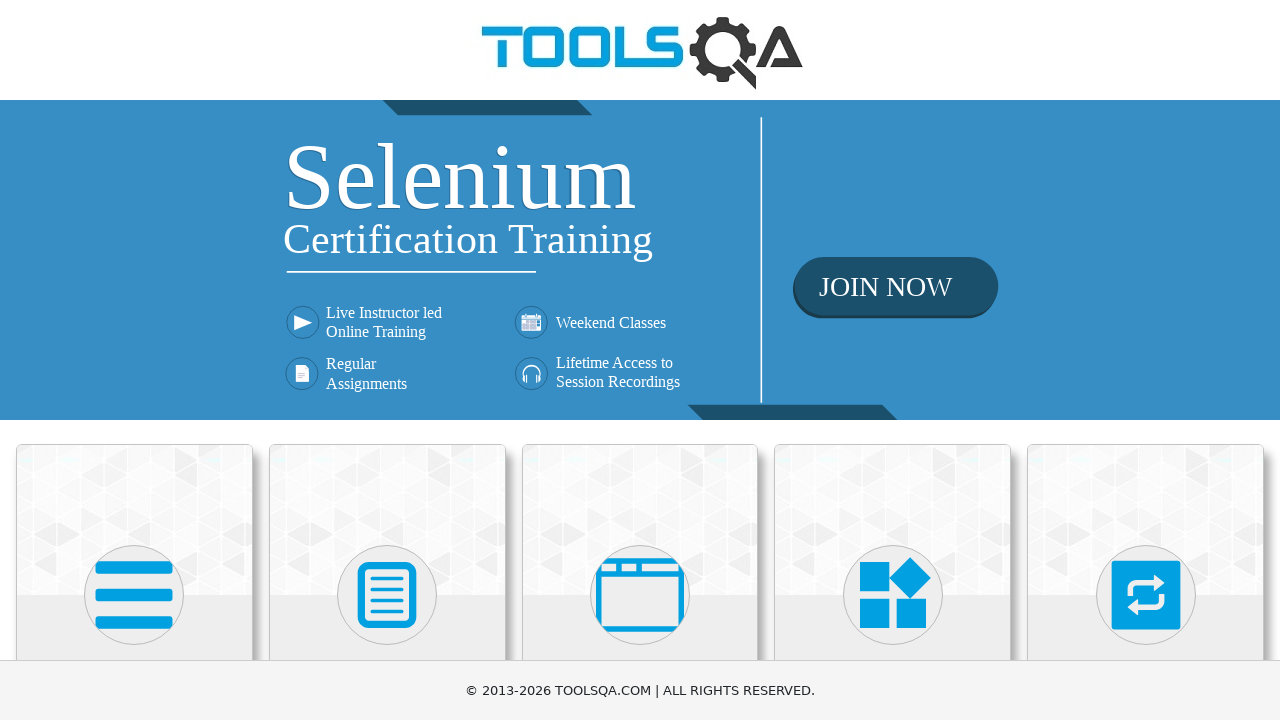

Clicked 'Alerts, Frame & Windows' card at (640, 360) on xpath=//div[@class='card-body']/h5[text()='Alerts, Frame & Windows']
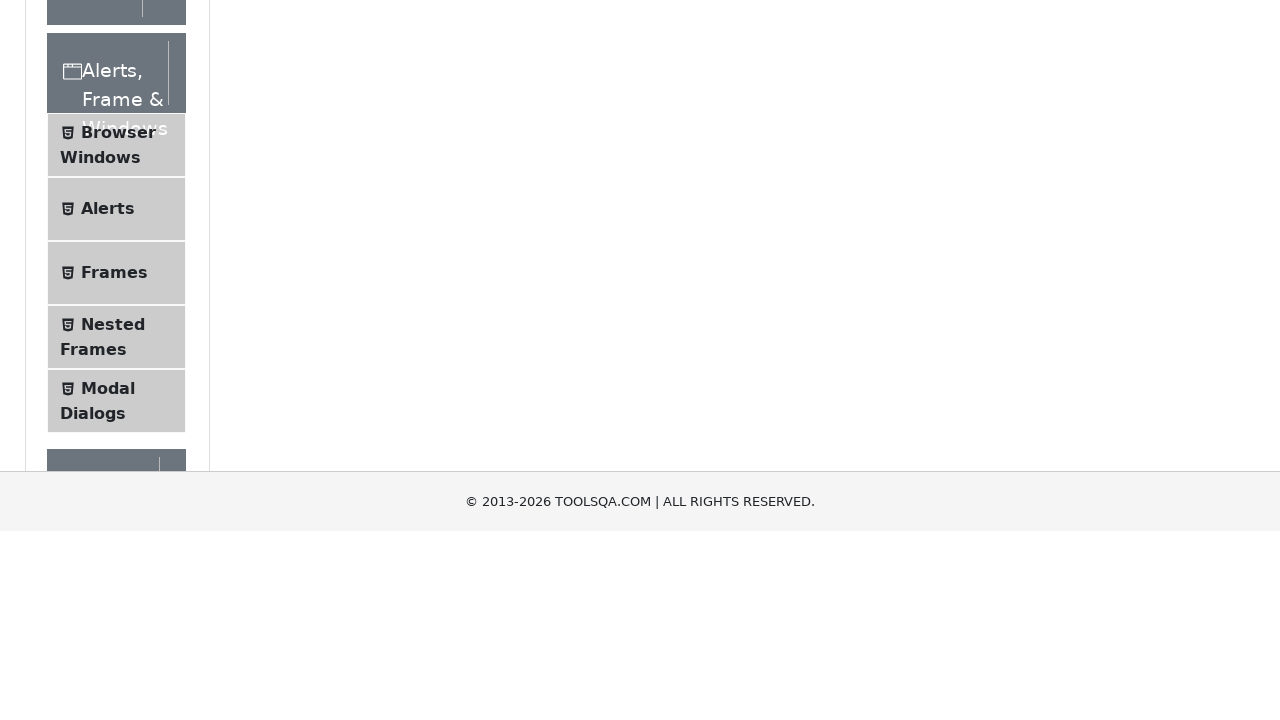

Clicked 'Frames' menu item at (114, 565) on xpath=//span[text()='Frames']
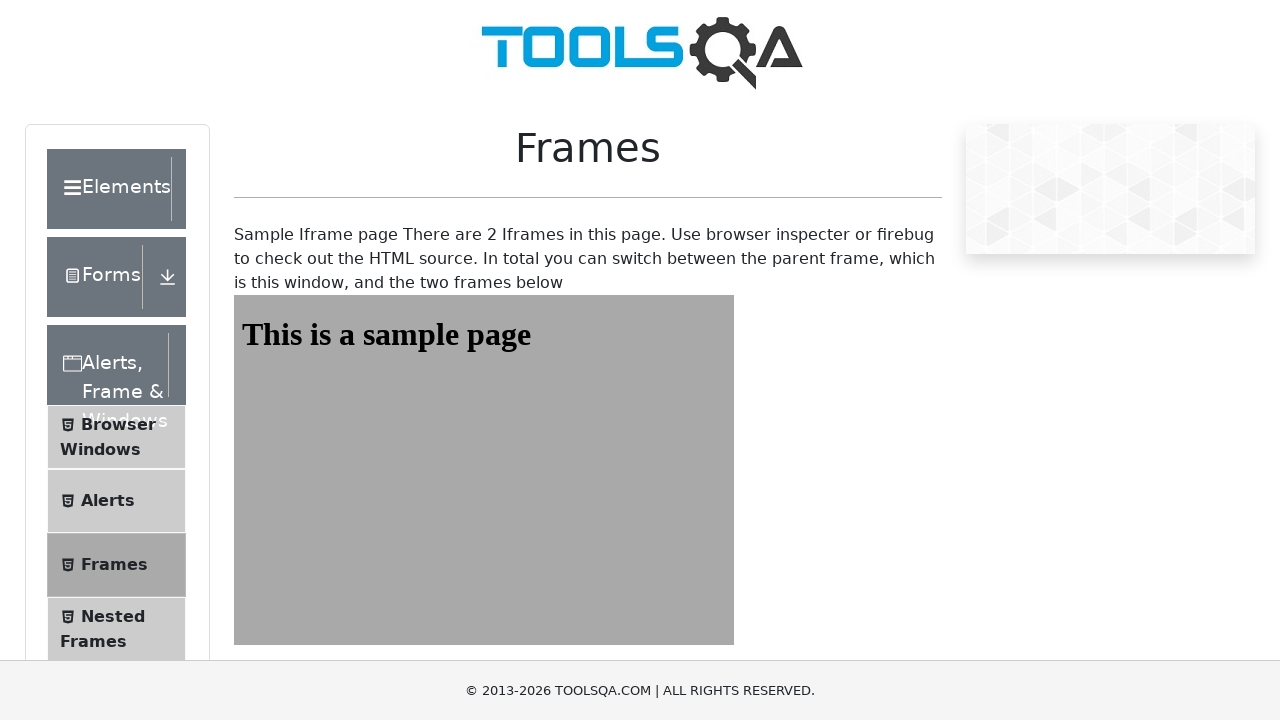

Located iframe with id 'frame1'
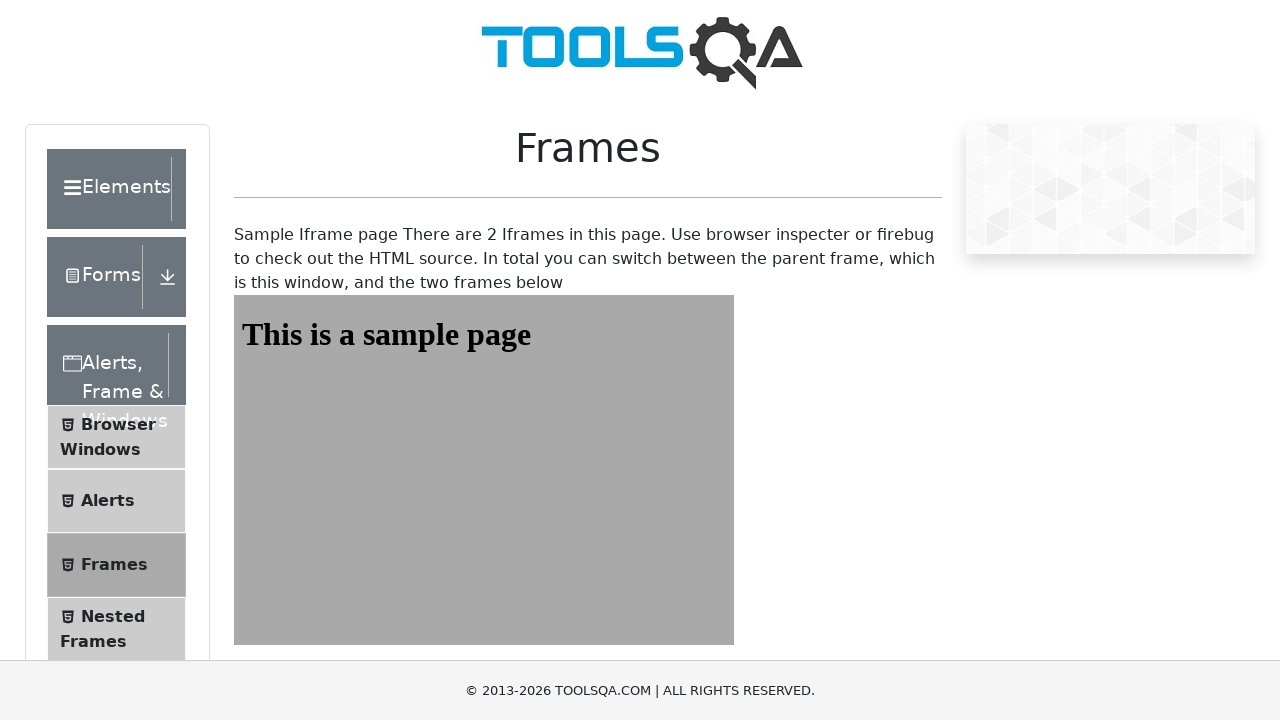

Verified text inside iframe loaded successfully
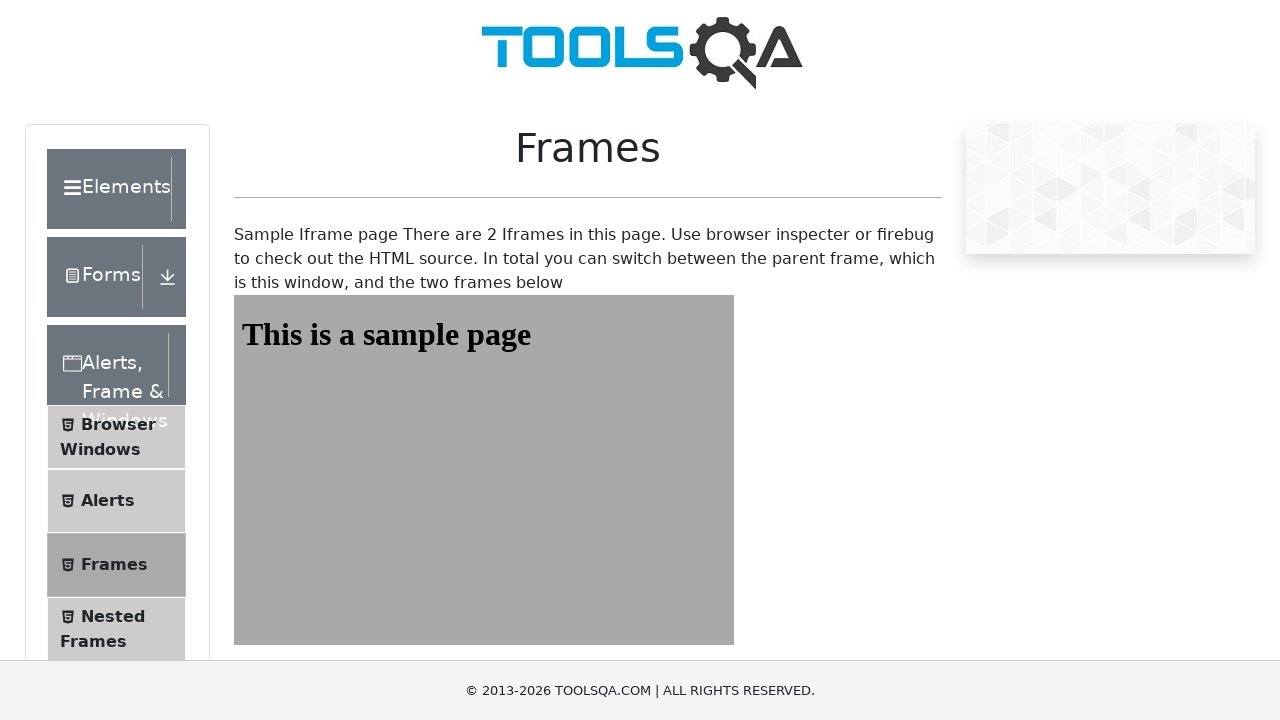

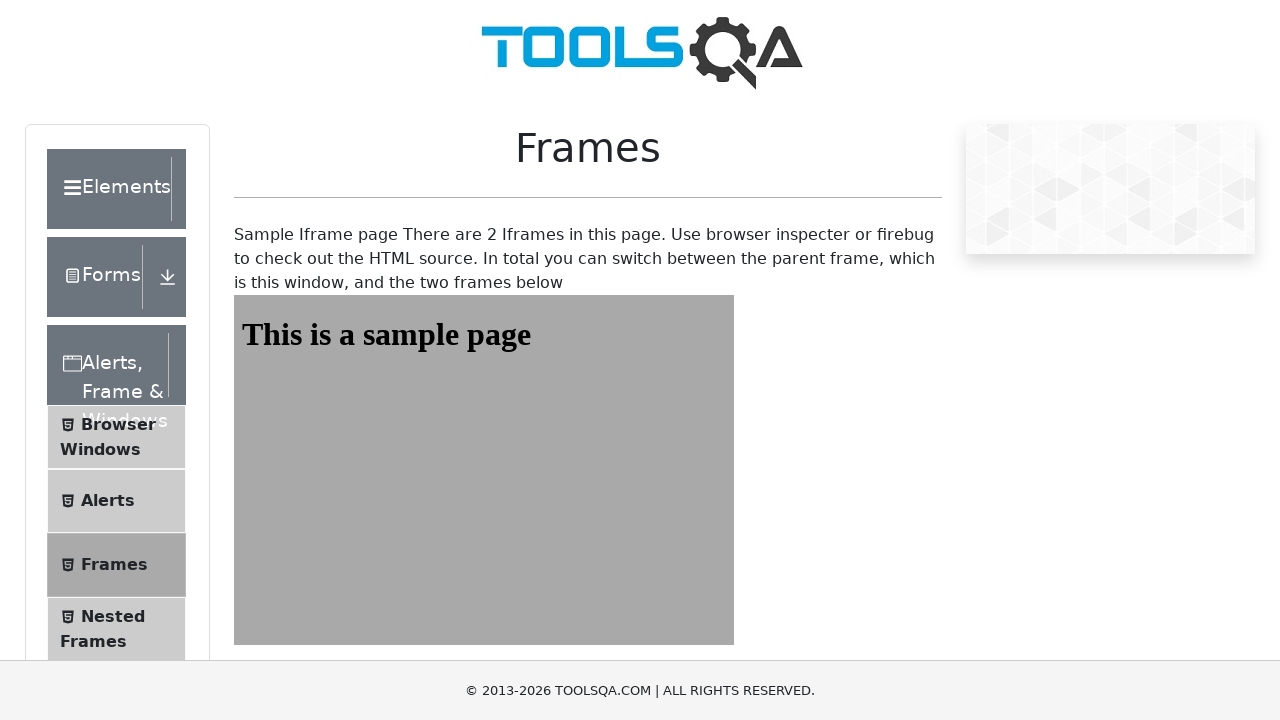